Tests JavaScript prompt alert handling by clicking a button that triggers a prompt dialog and interacting with the alert

Starting URL: https://www.hyrtutorials.com/p/alertsdemo.html

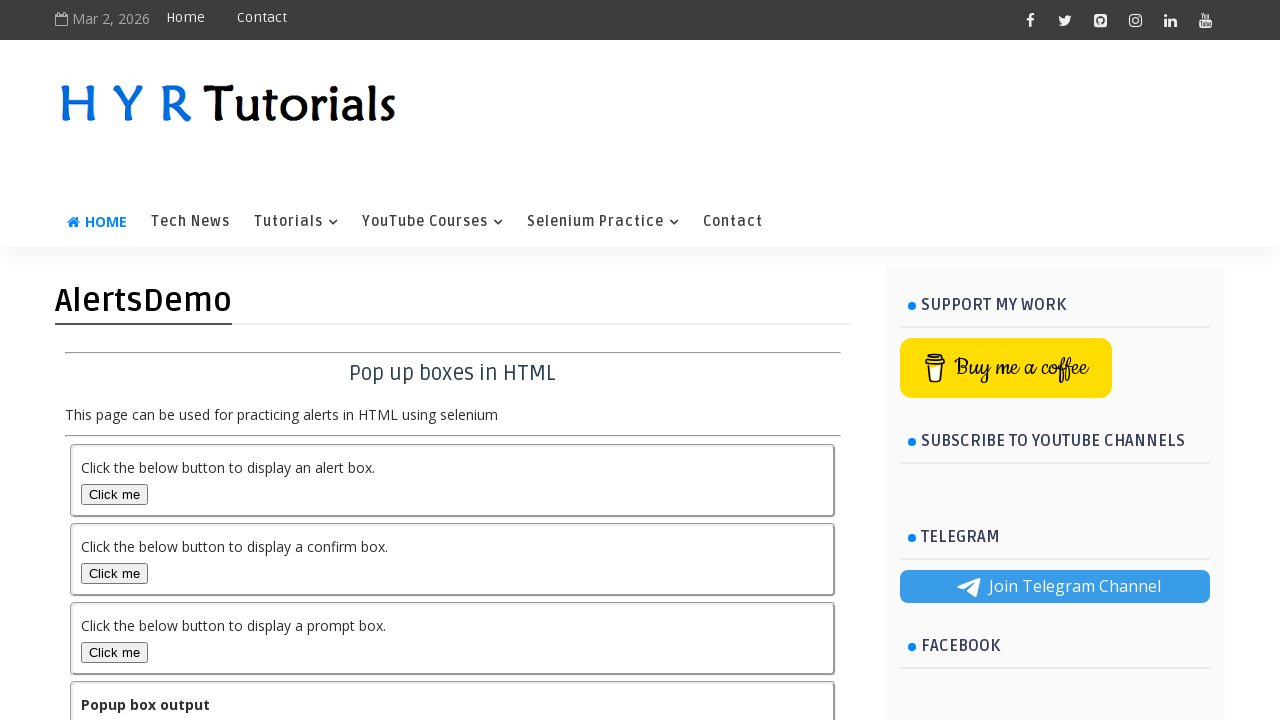

Clicked promptBox button to trigger JavaScript prompt dialog at (114, 652) on button#promptBox
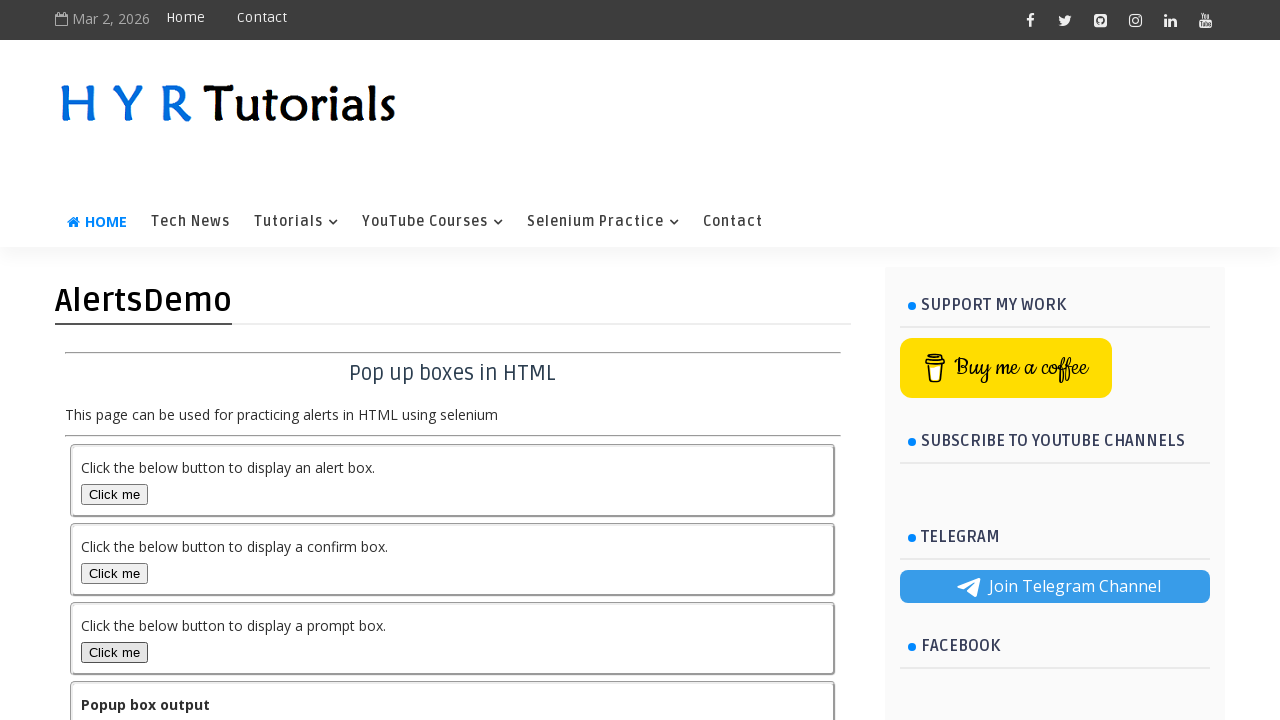

Set up dialog handler to accept prompts
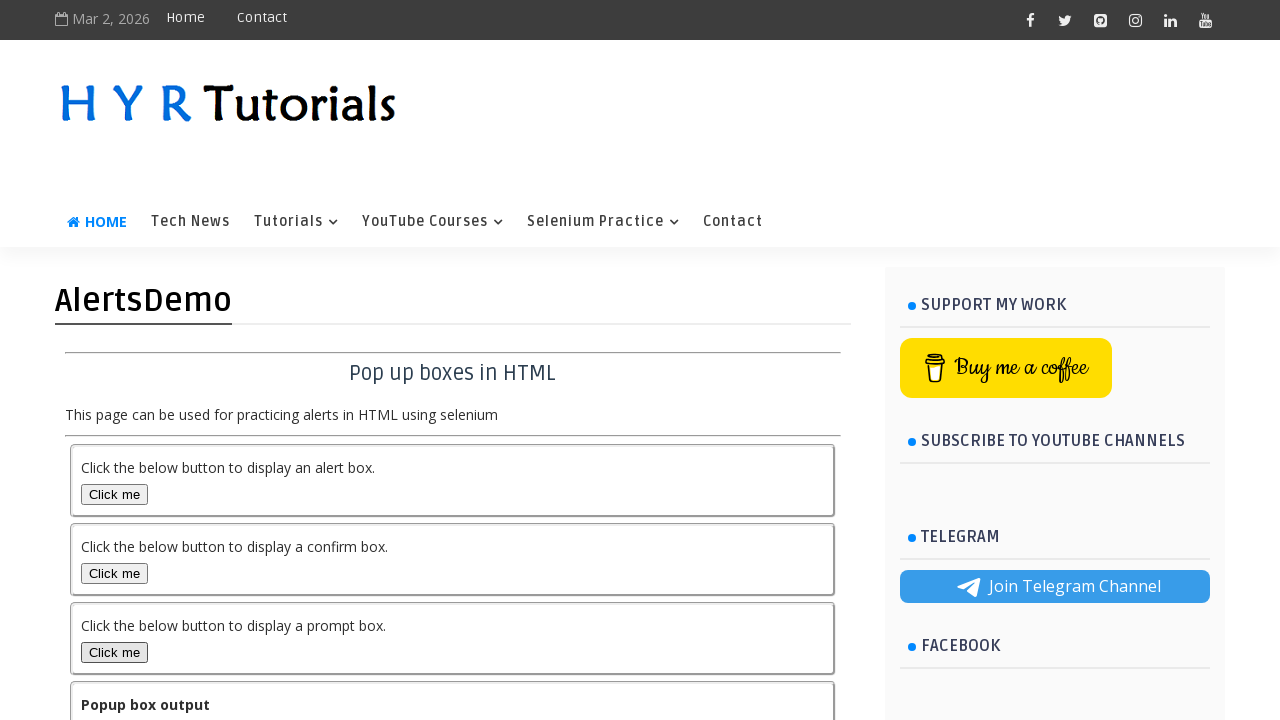

Registered custom dialog handler function
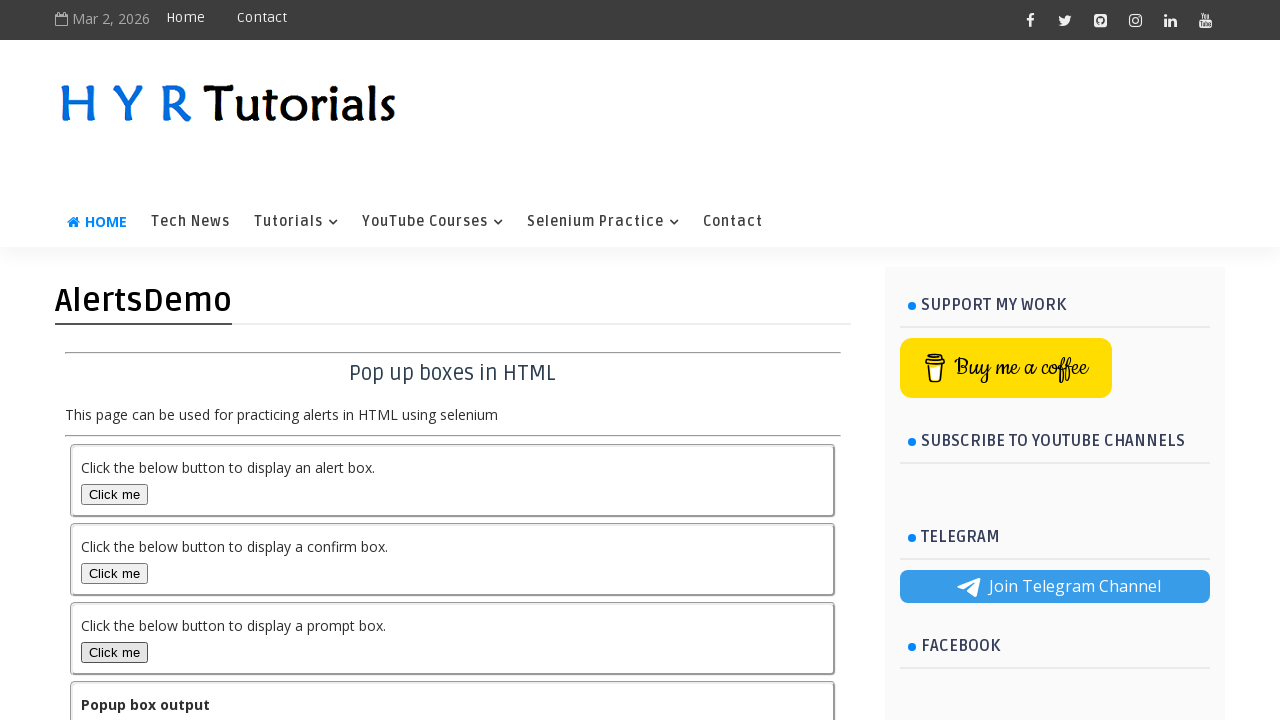

Clicked promptBox button again to demonstrate dialog handling at (114, 652) on button#promptBox
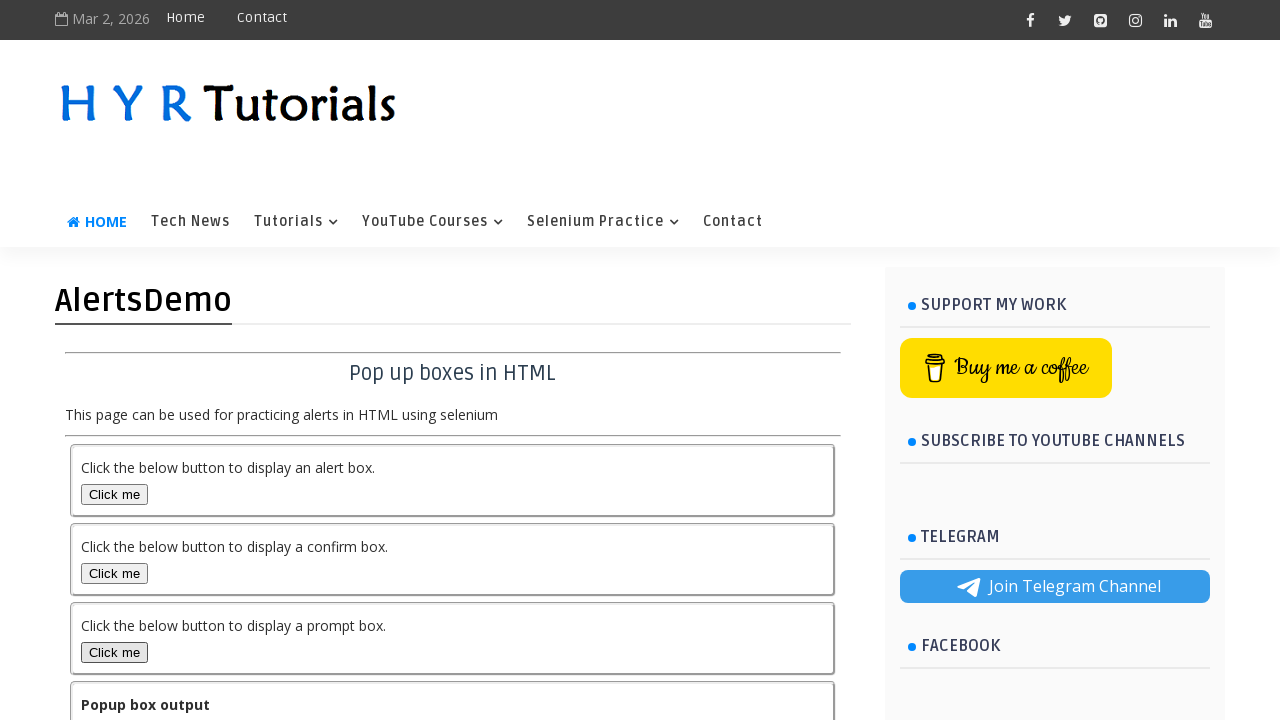

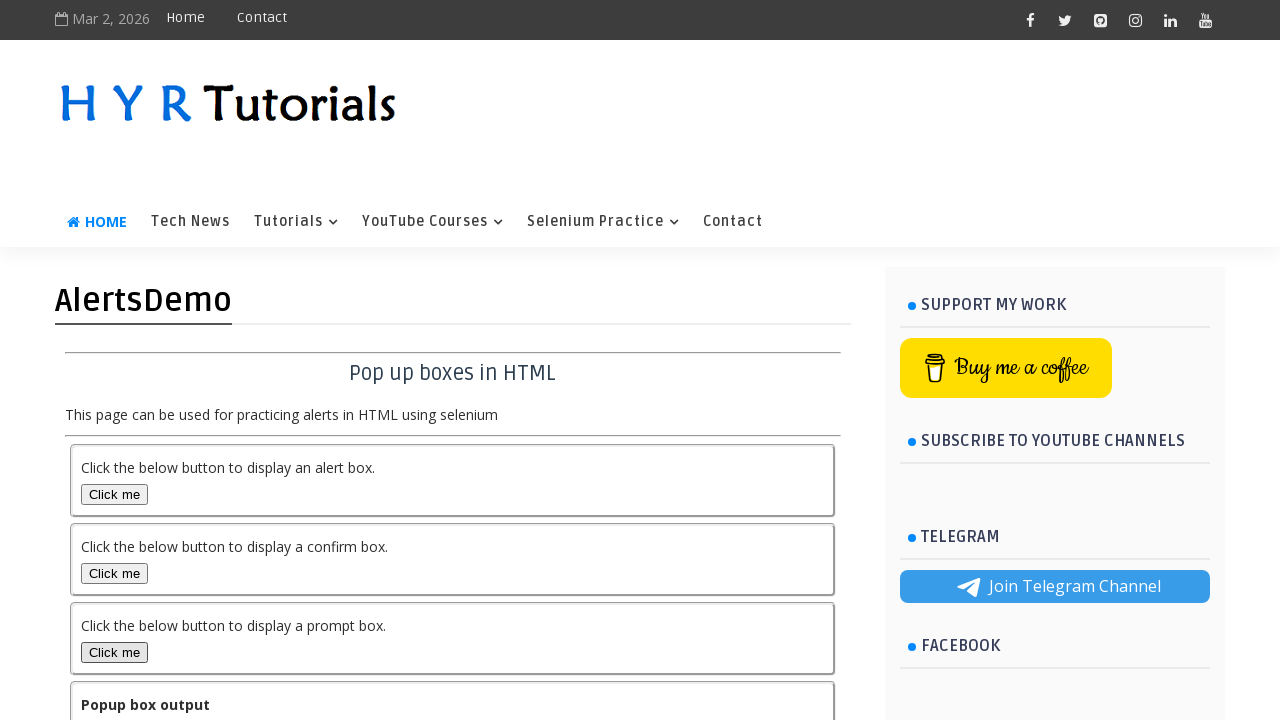